Tests navigation on an art portfolio website by clicking on the 3D category link and then selecting an artwork named "Alien nature"

Starting URL: https://art.tonon.co/

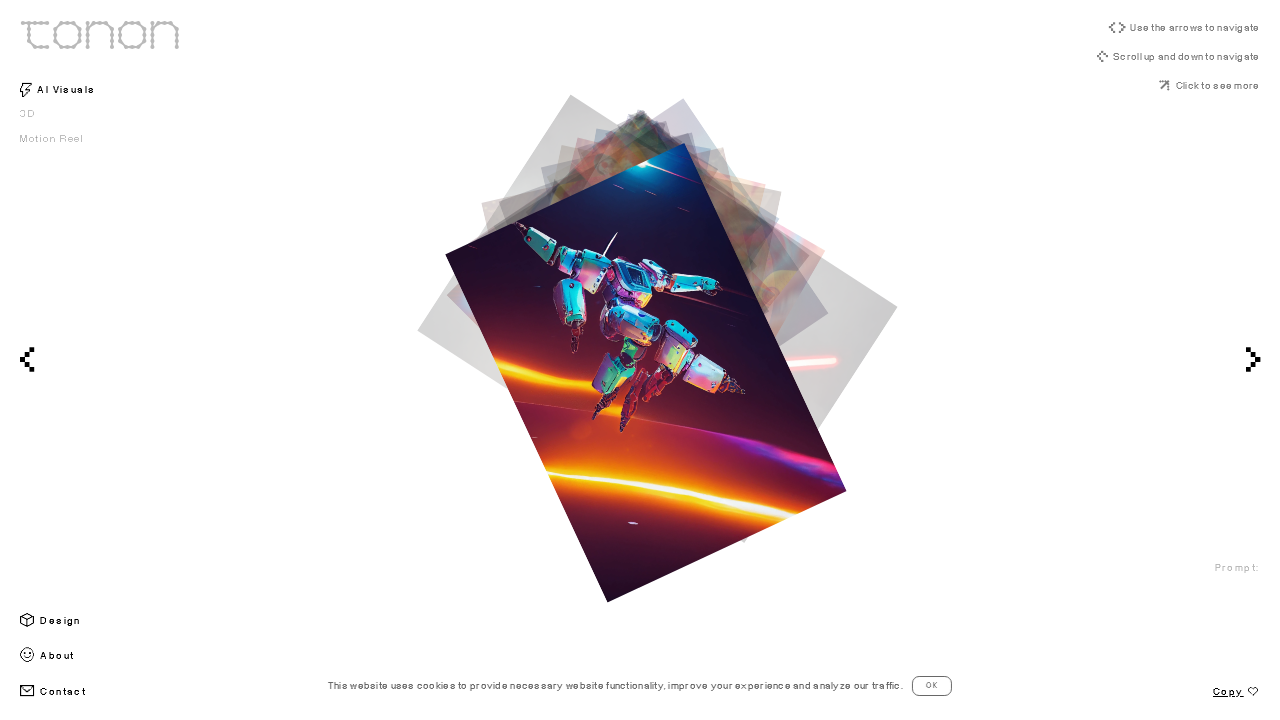

Clicked on the 3D category link at (28, 114) on internal:role=link[name=" 3D"i]
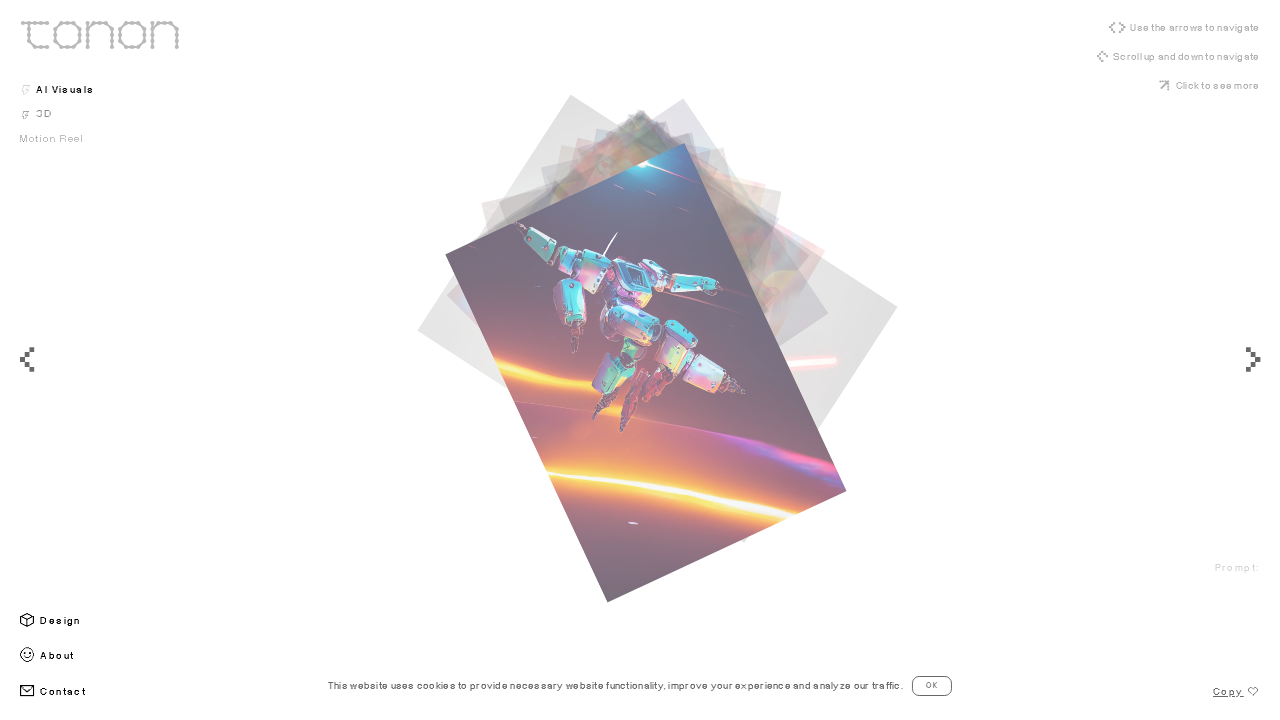

Clicked on the 'Alien nature' artwork image at (602, 303) on internal:role=img[name="Alien nature"i]
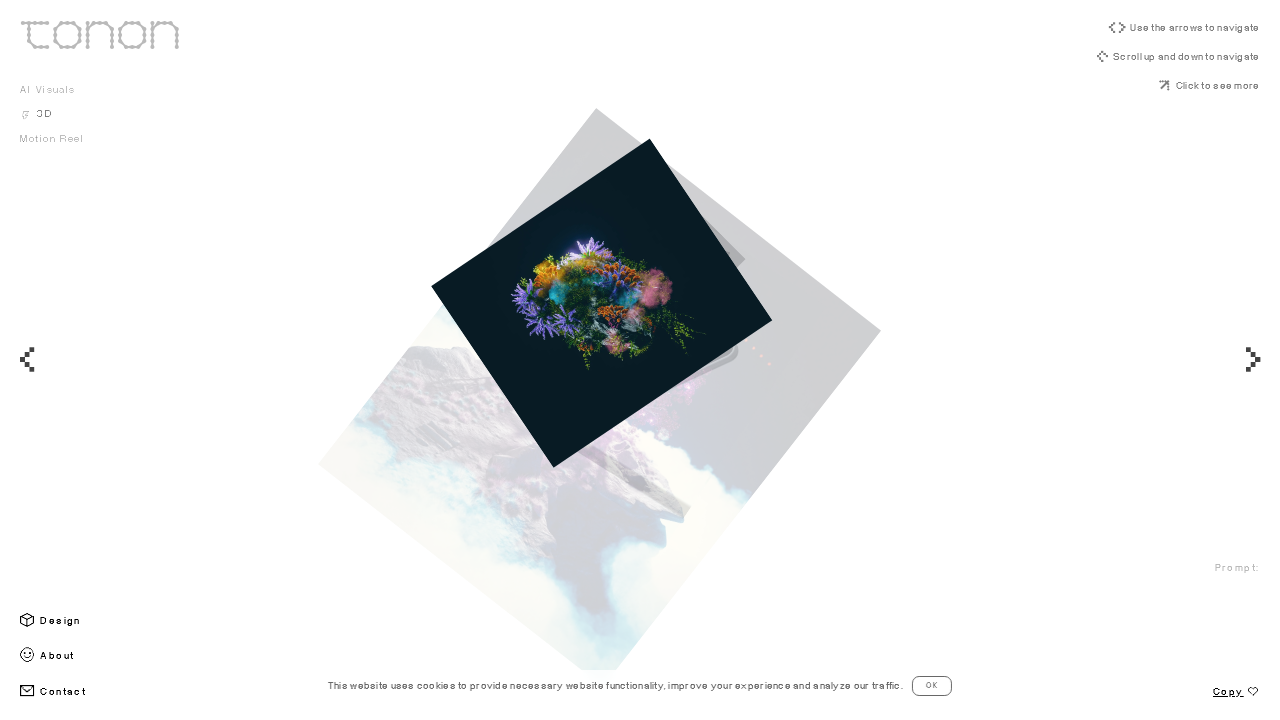

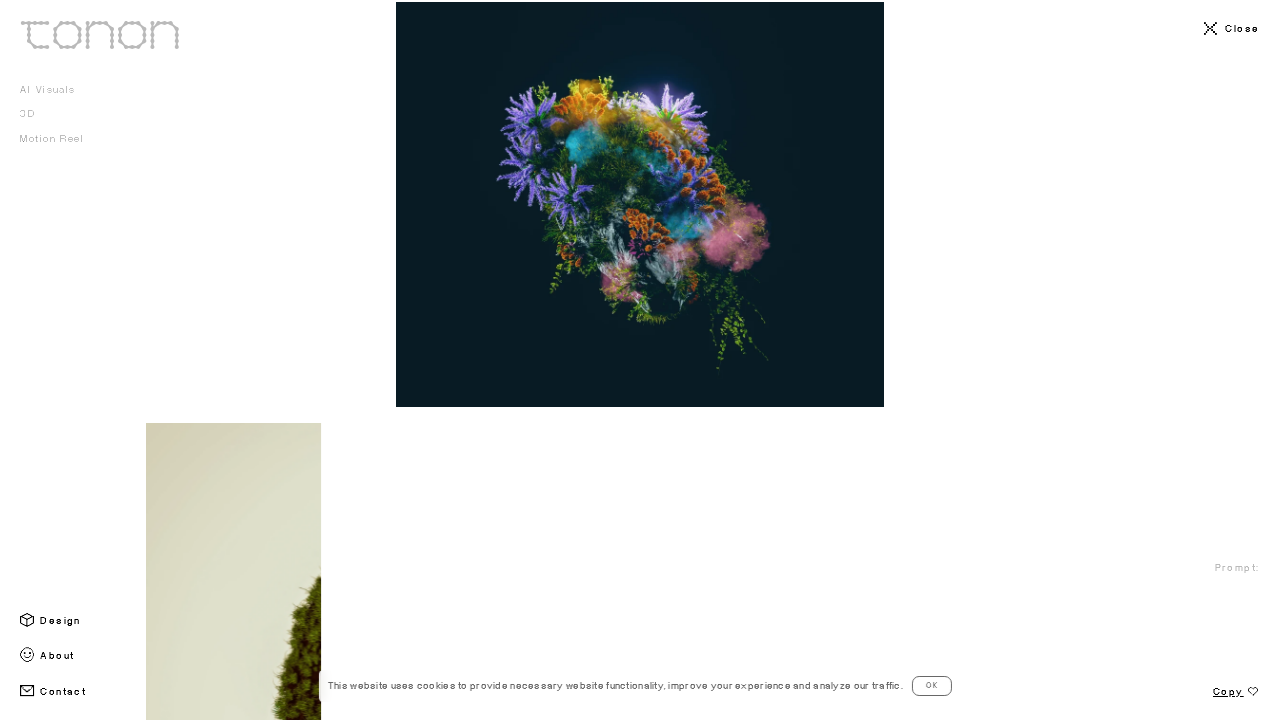